Navigates to RGPV university results portal and selects a program option by clicking on a radio button

Starting URL: http://result.rgpv.ac.in/result/programselect.aspx

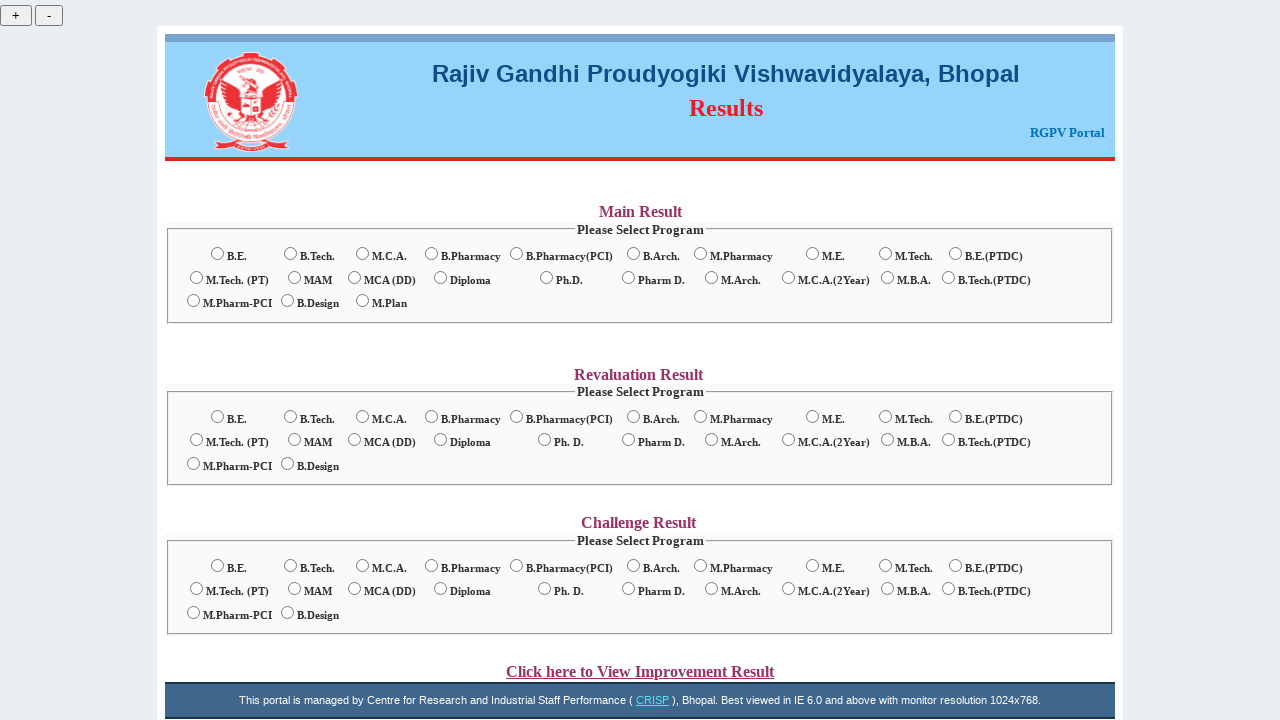

Navigated to RGPV university results portal program selection page
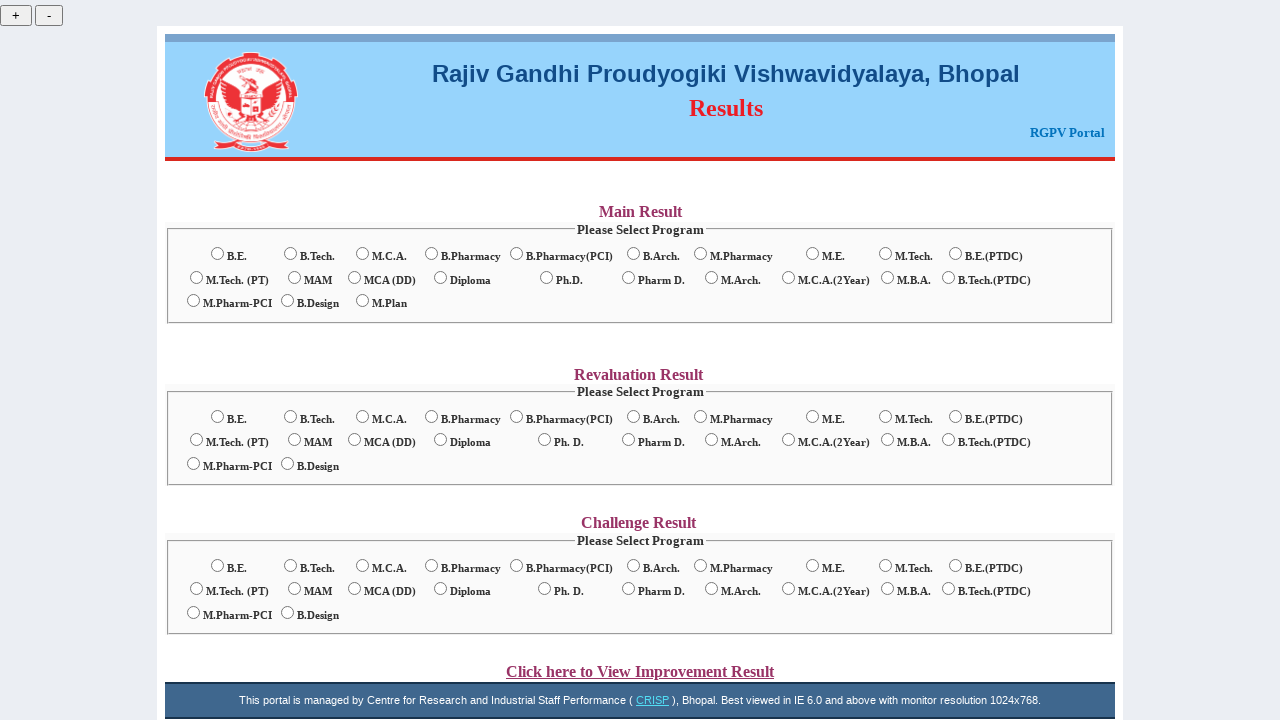

Clicked on the first program radio button option at (218, 254) on xpath=.//*[@id='radlstProgram_0']
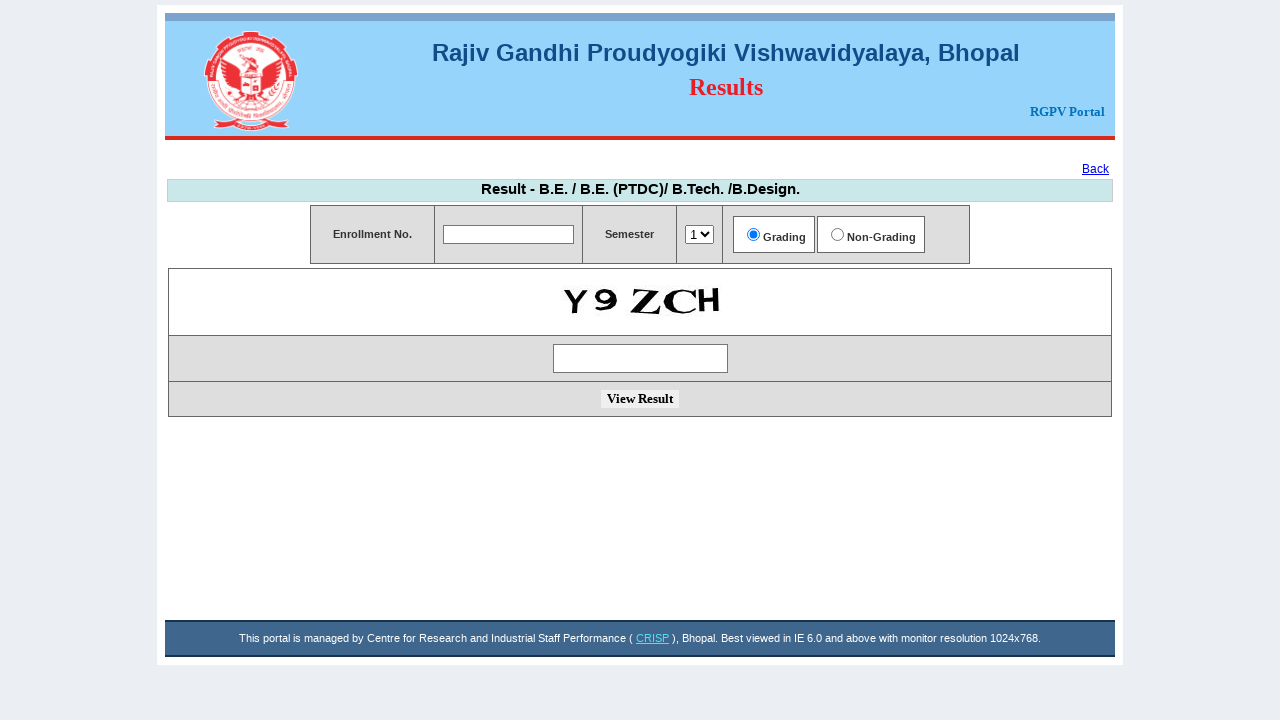

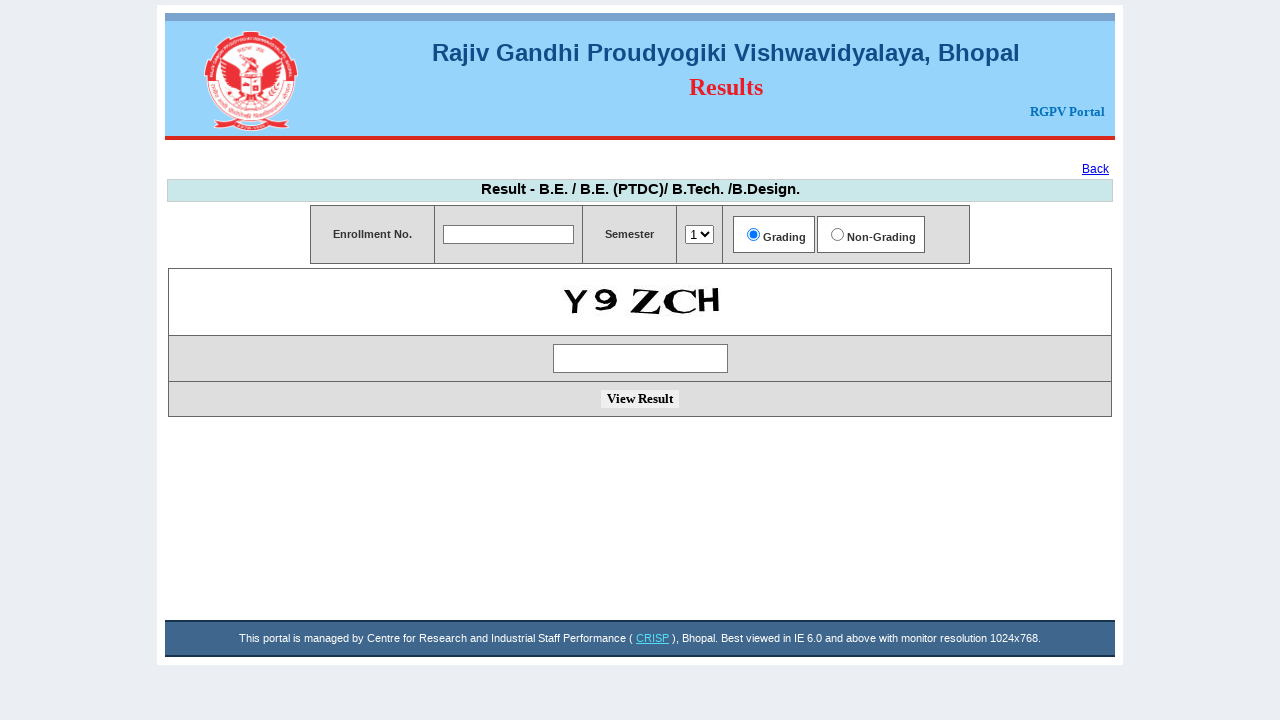